Basic browser automation test that navigates to the Sauce Demo website and maximizes the browser window to verify the page loads successfully.

Starting URL: https://www.saucedemo.com/

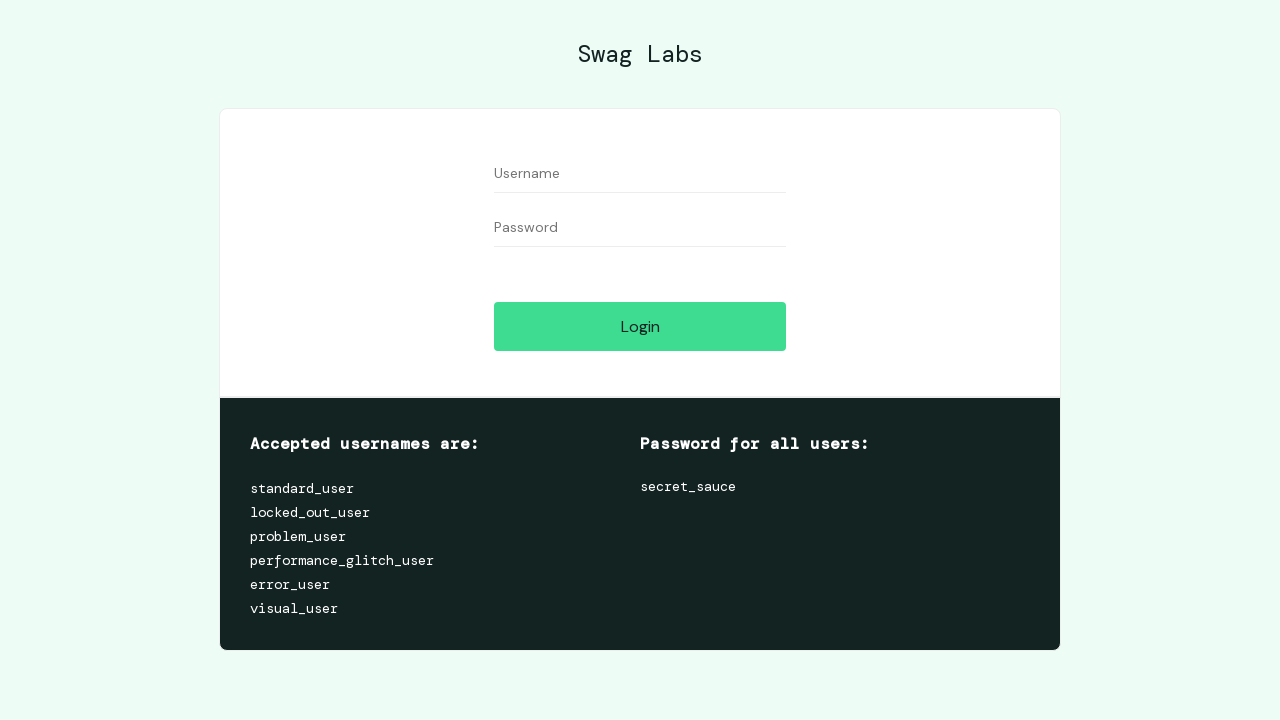

Navigated to Sauce Demo website
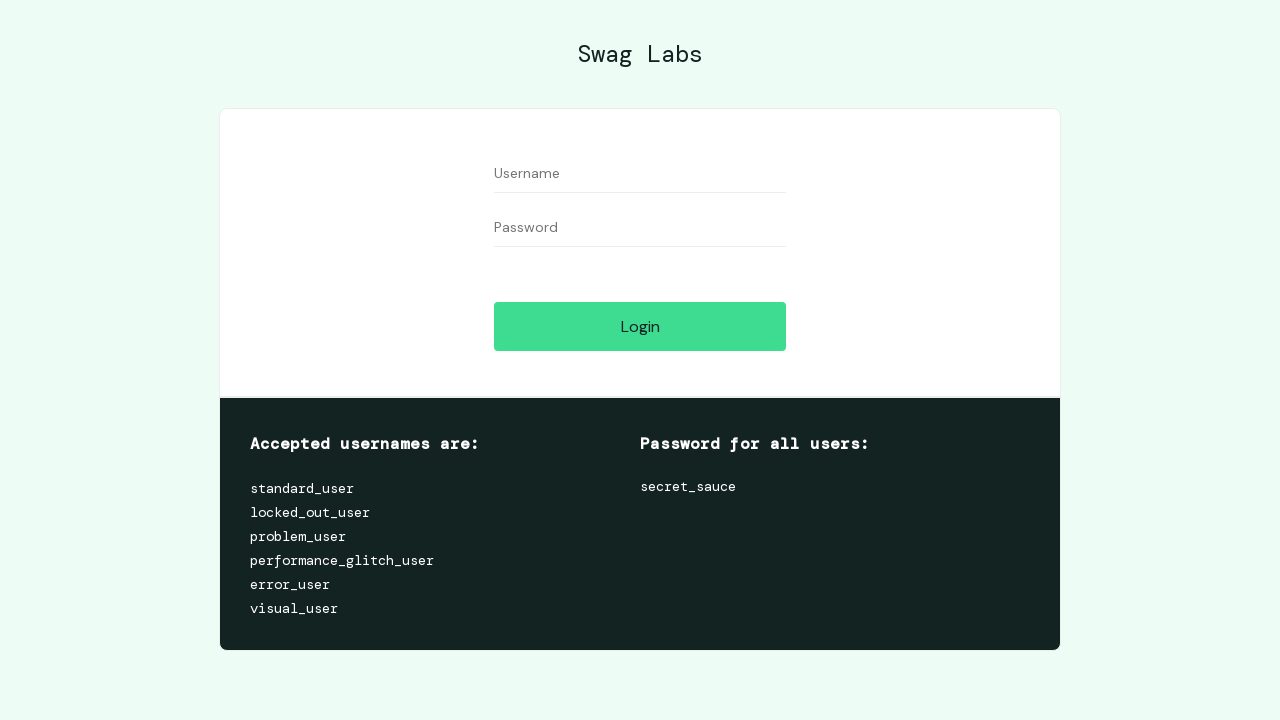

Set viewport size to 1920x1080 to maximize browser window
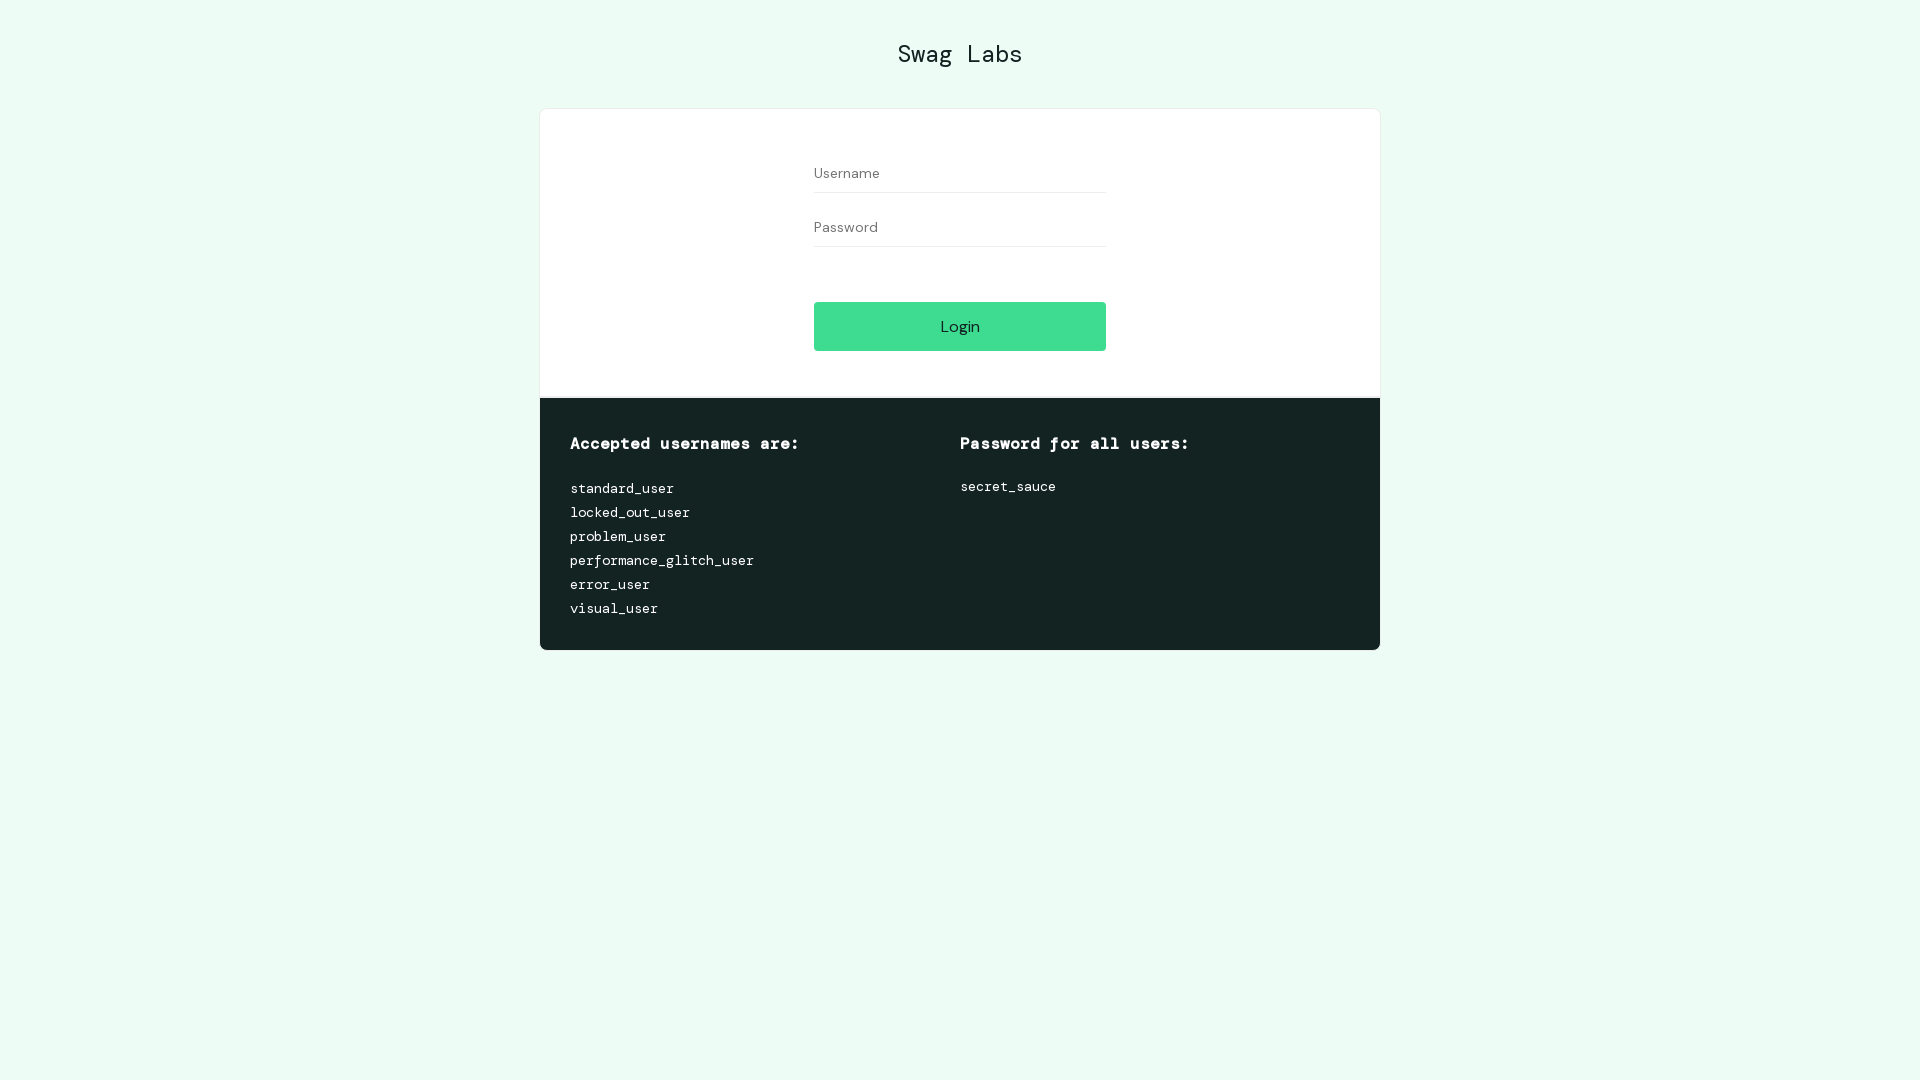

Page fully loaded and DOM content is ready
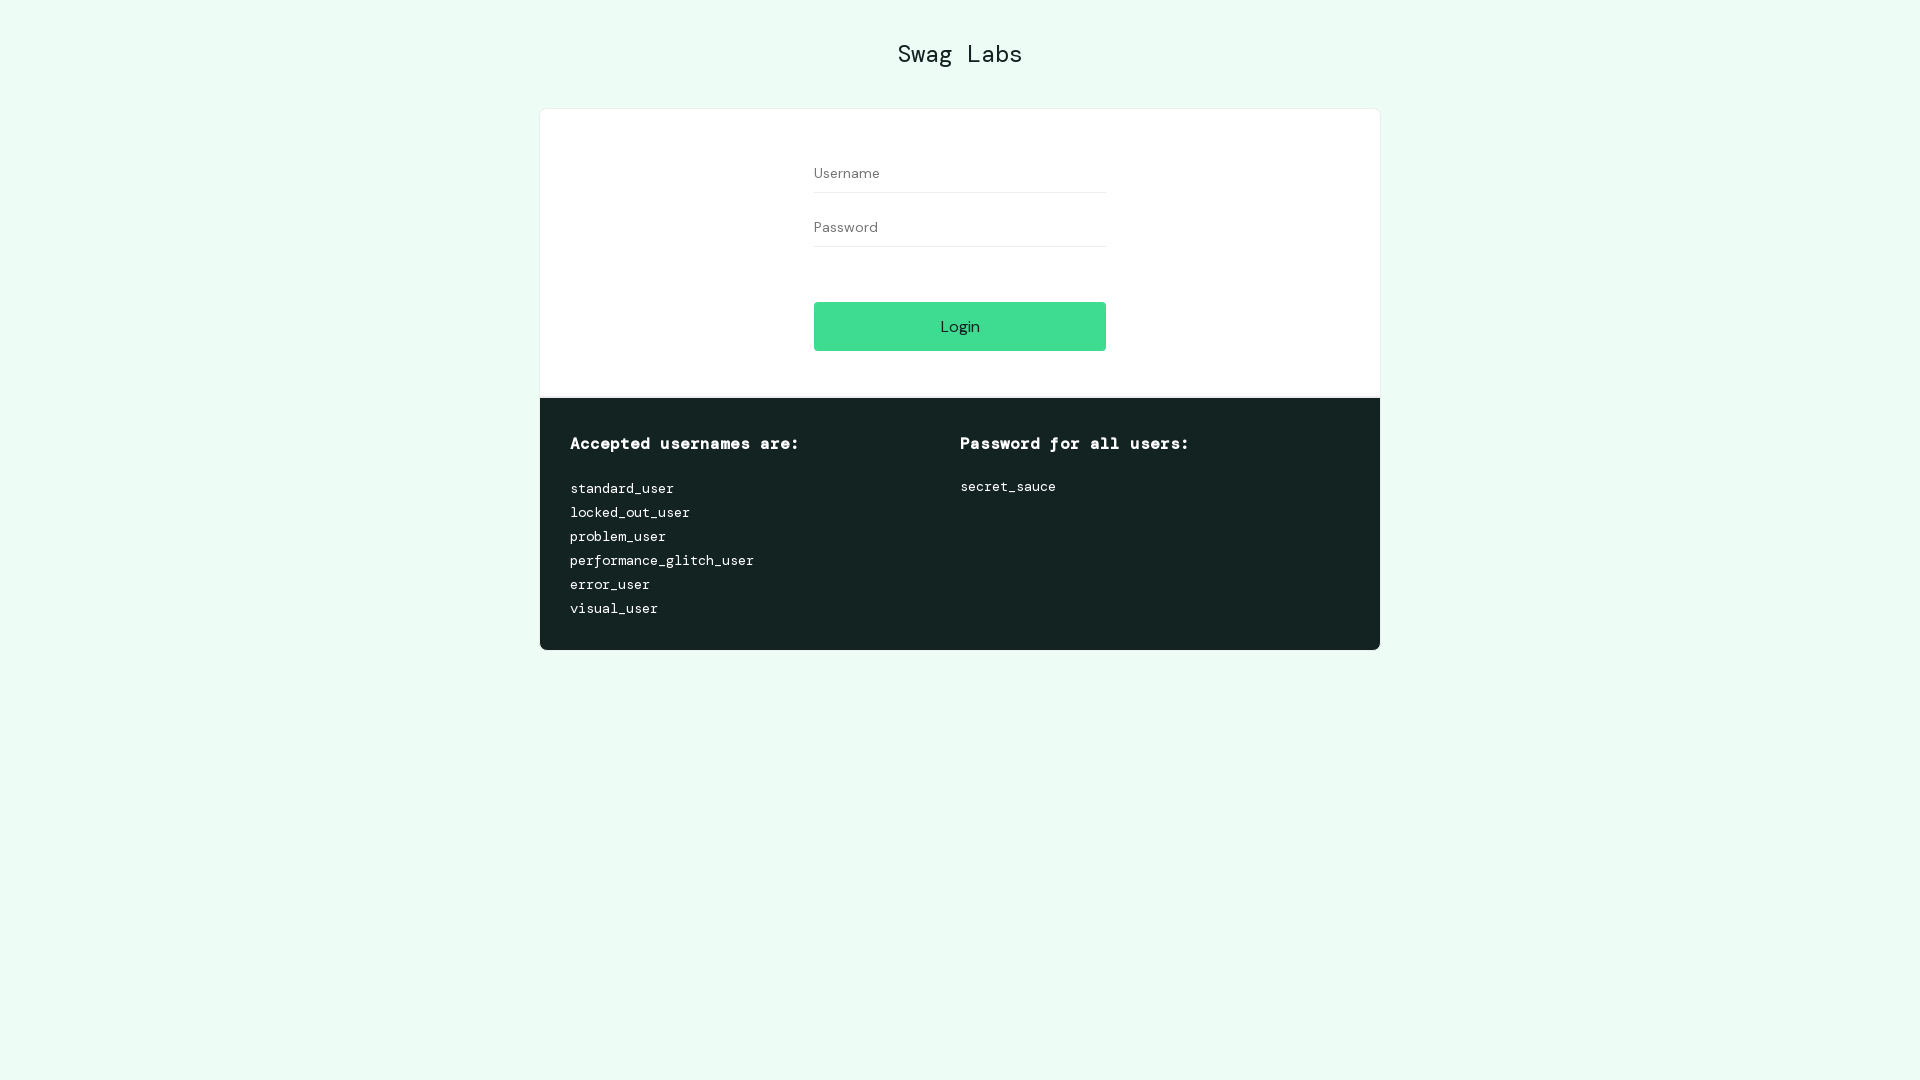

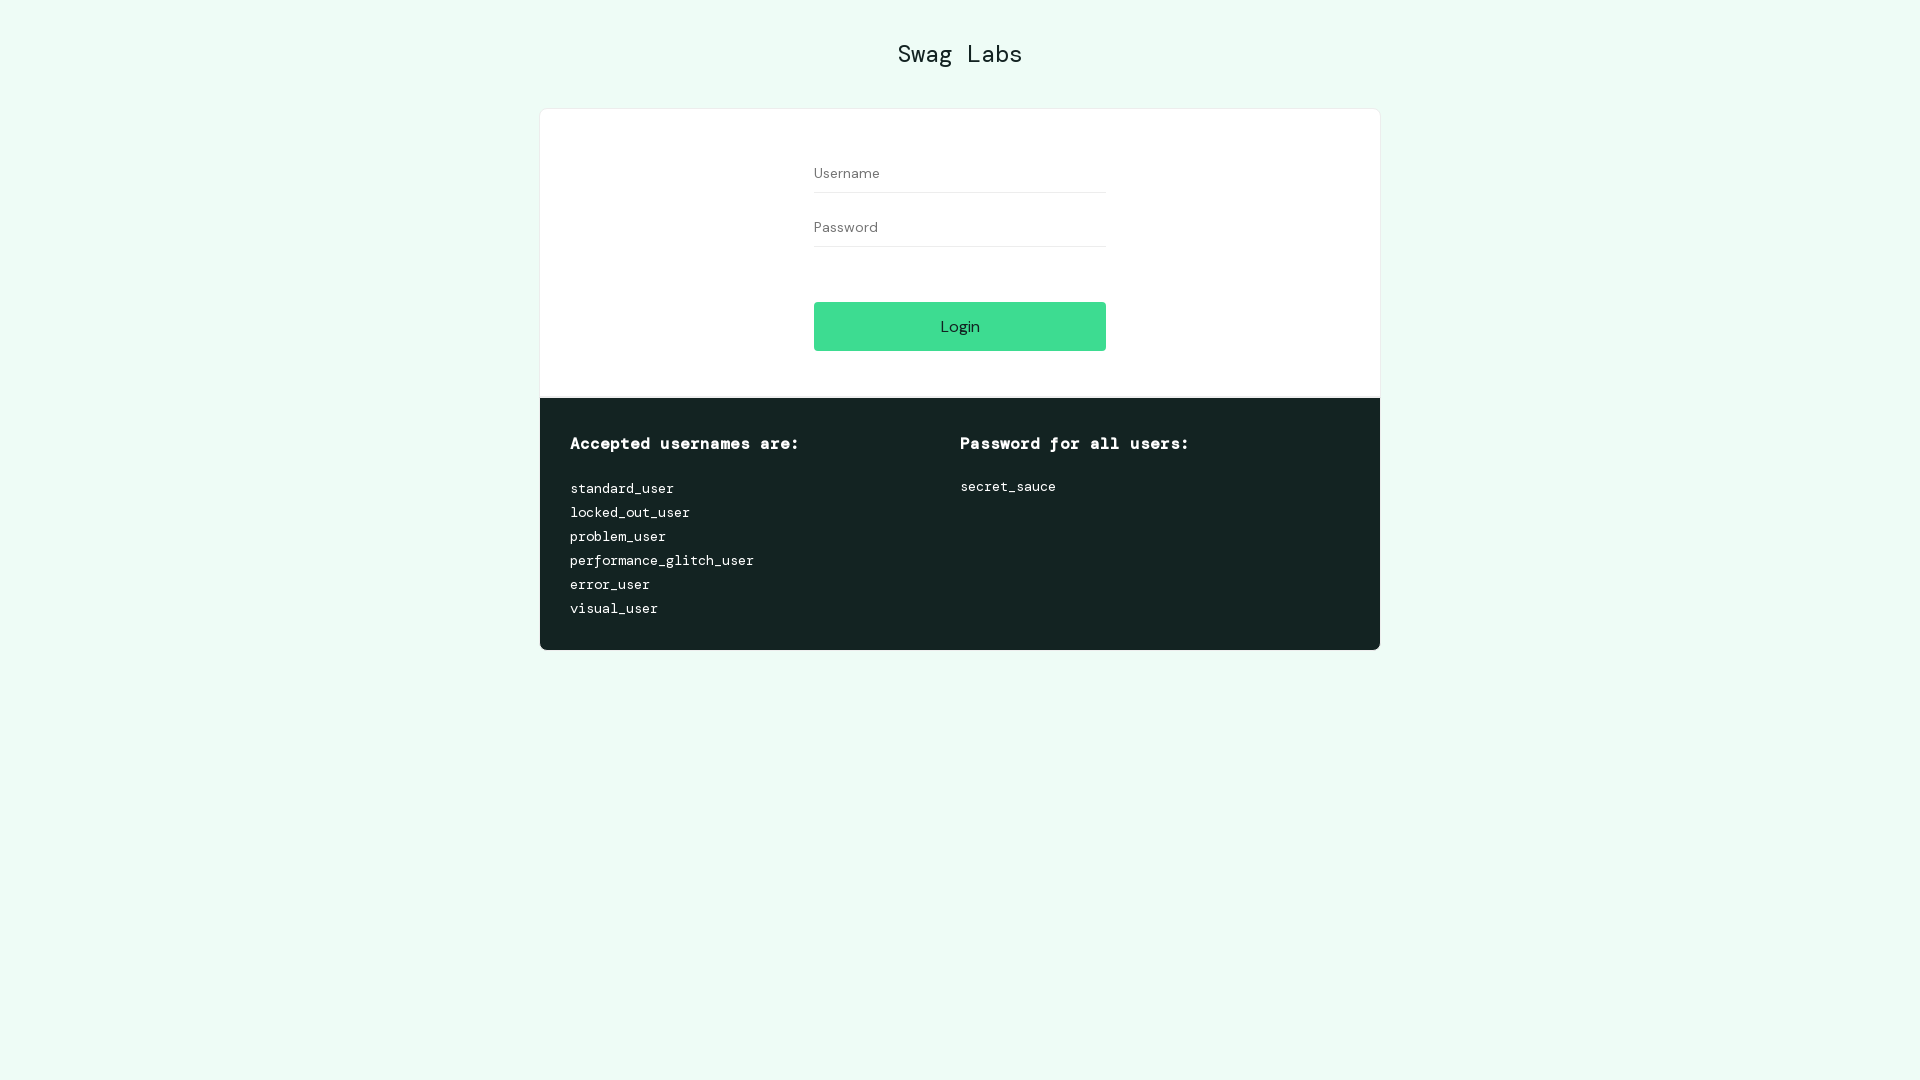